Tests navigation to the Earth Day food waste blog post by clicking on the Earth Day link and verifying the URL changes to the correct post page.

Starting URL: https://blog.eatstreet.com/

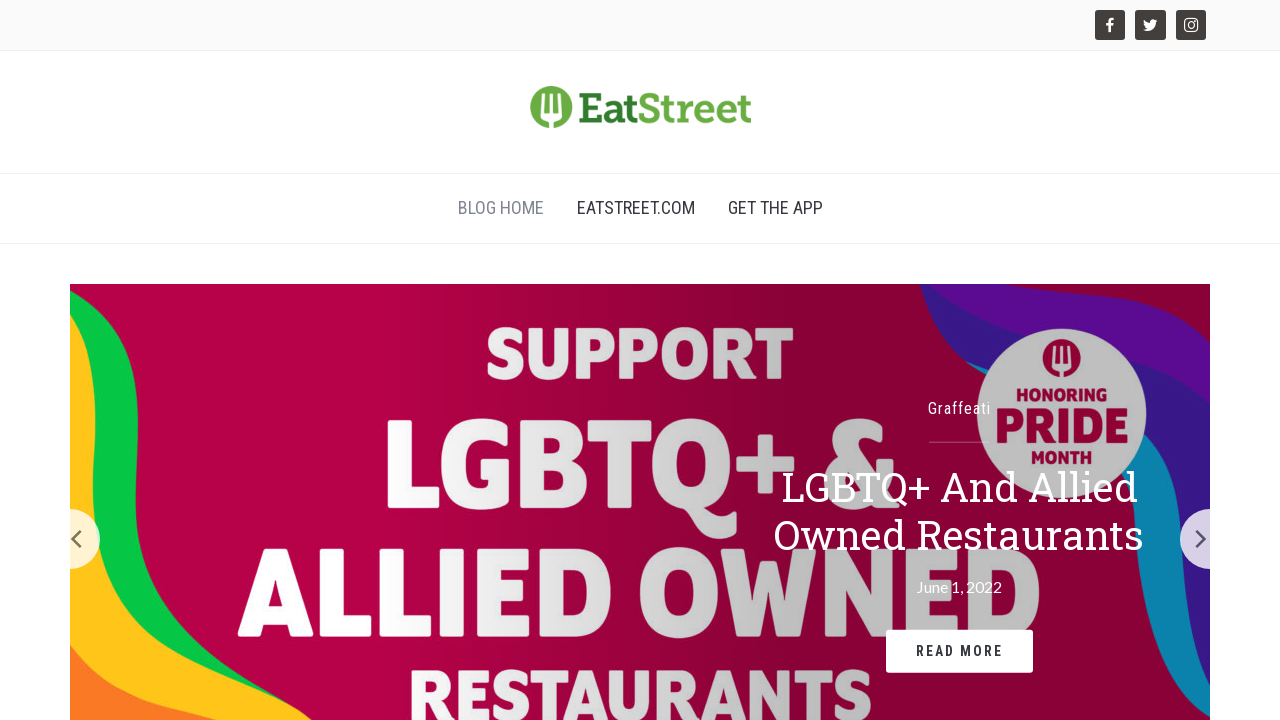

Clicked on the Earth Day food waste blog post link at (640, 363) on a[href*='earth-day-food-waste']
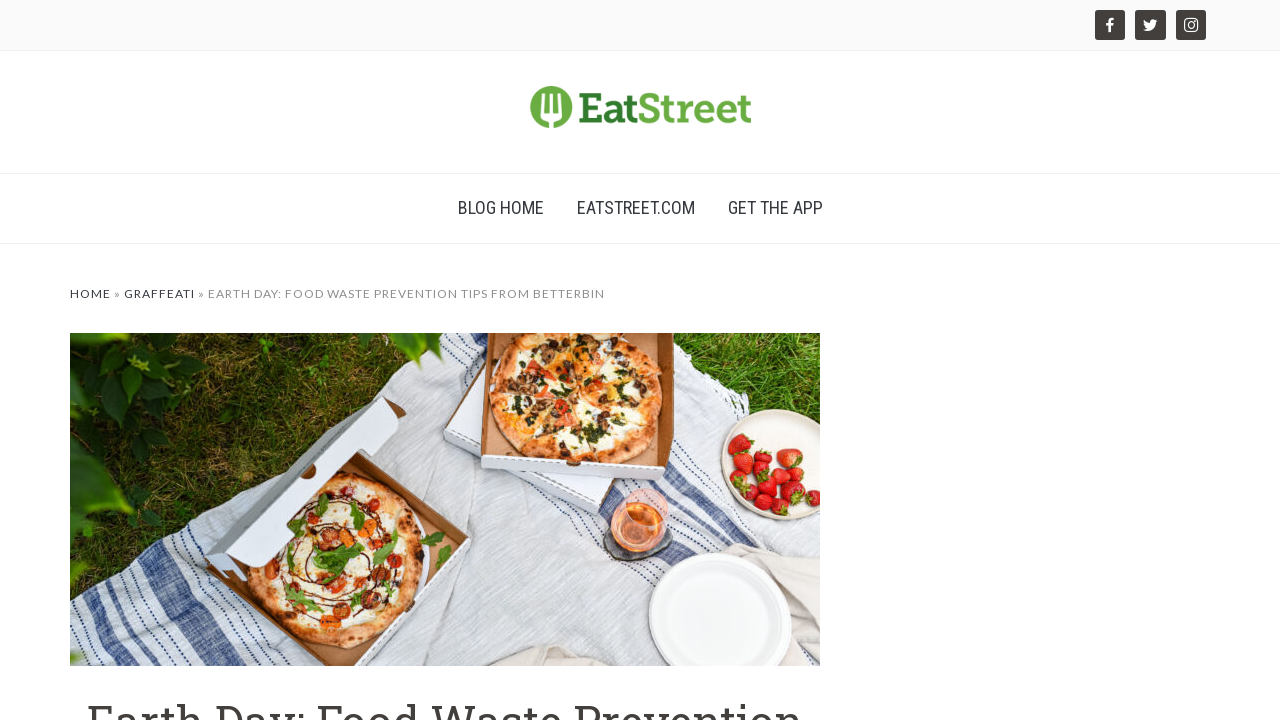

Navigated to the Earth Day food waste blog post page - URL verified
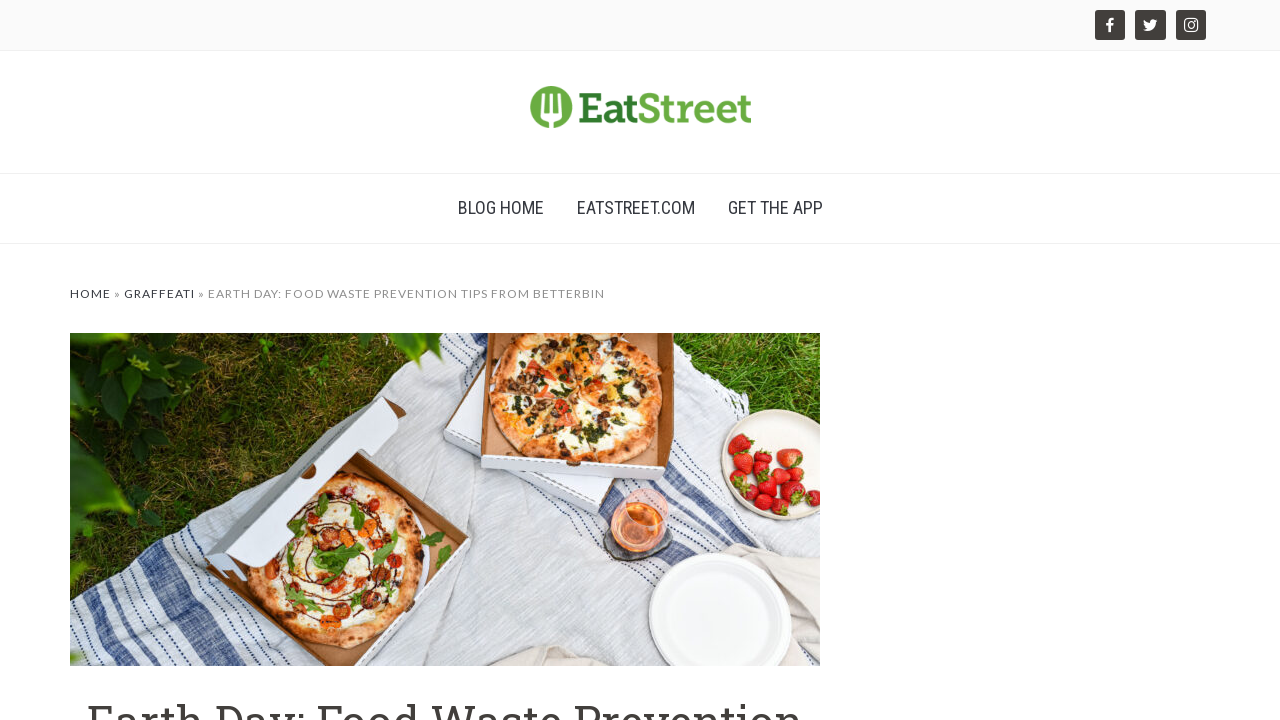

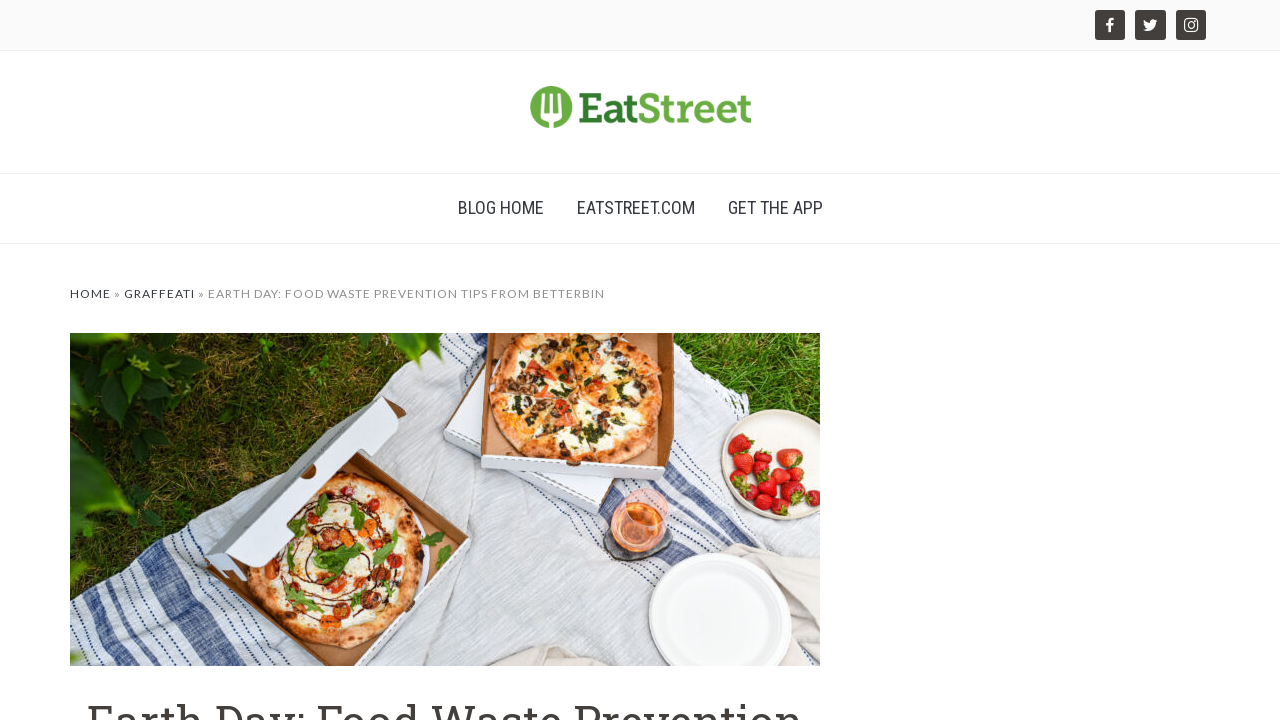